Navigates to Mars news page and verifies that news content elements are present on the page

Starting URL: https://data-class-mars.s3.amazonaws.com/Mars/index.html

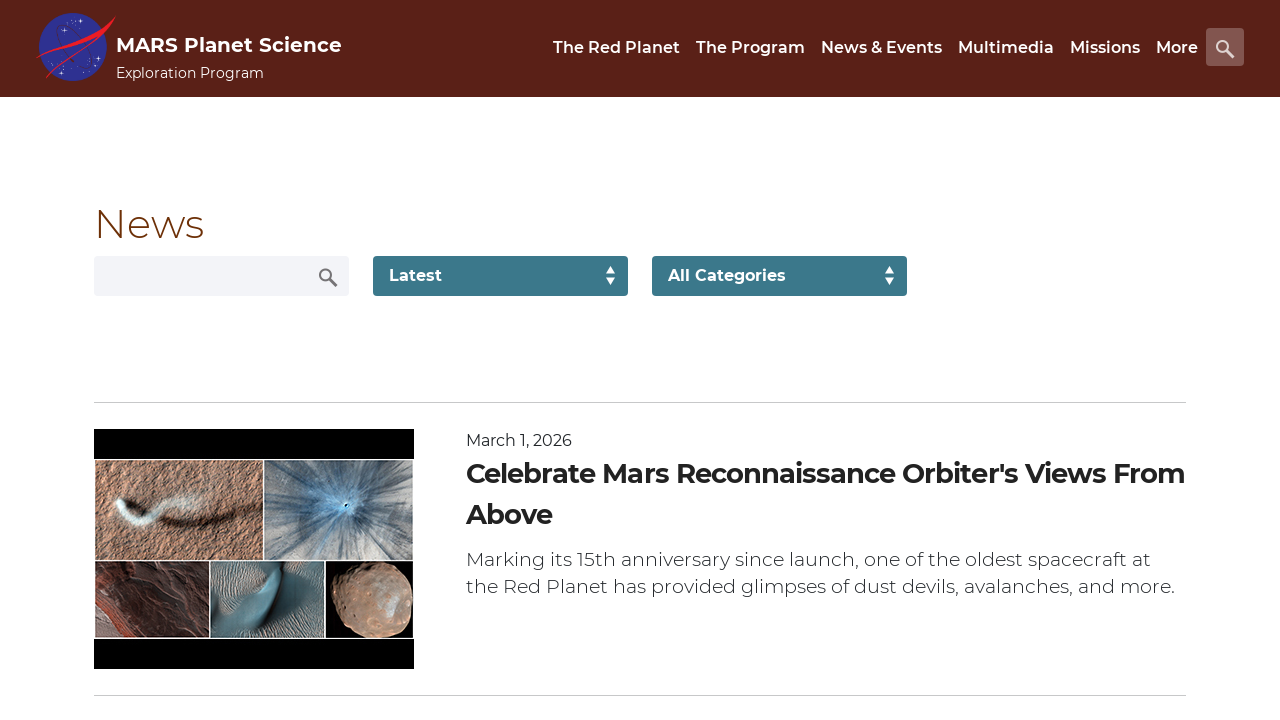

Navigated to Mars news page
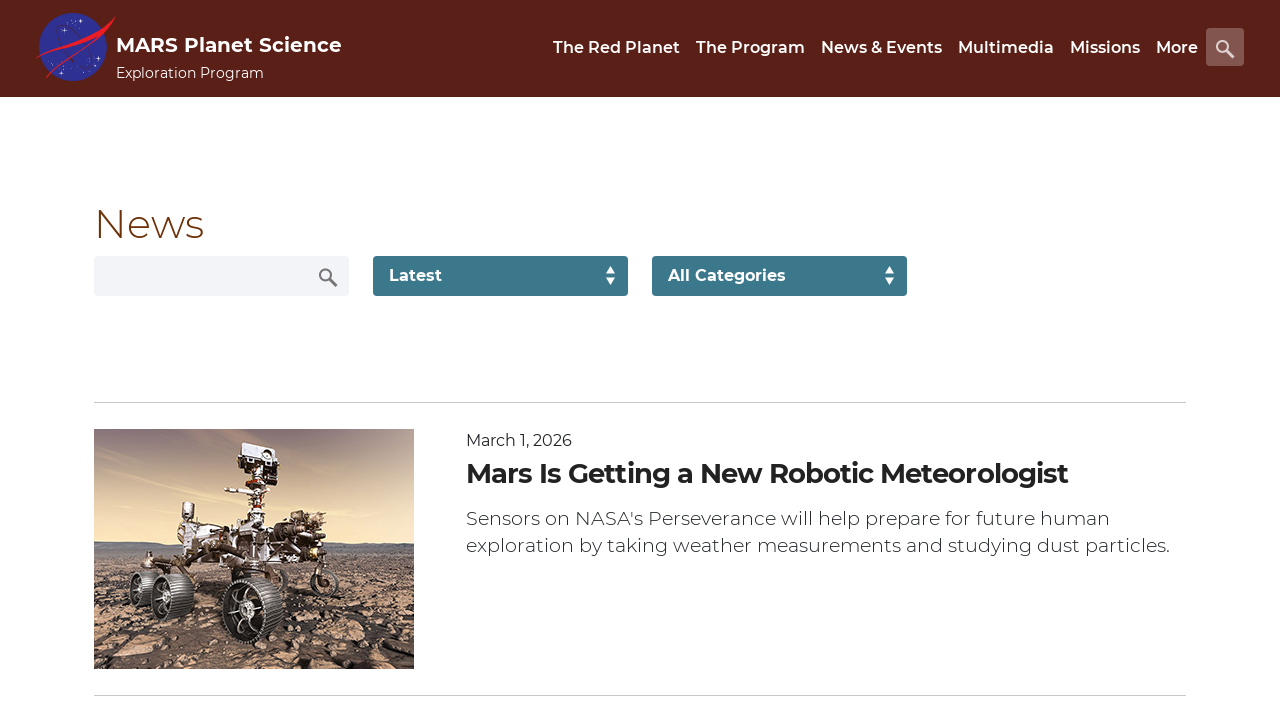

News content container loaded
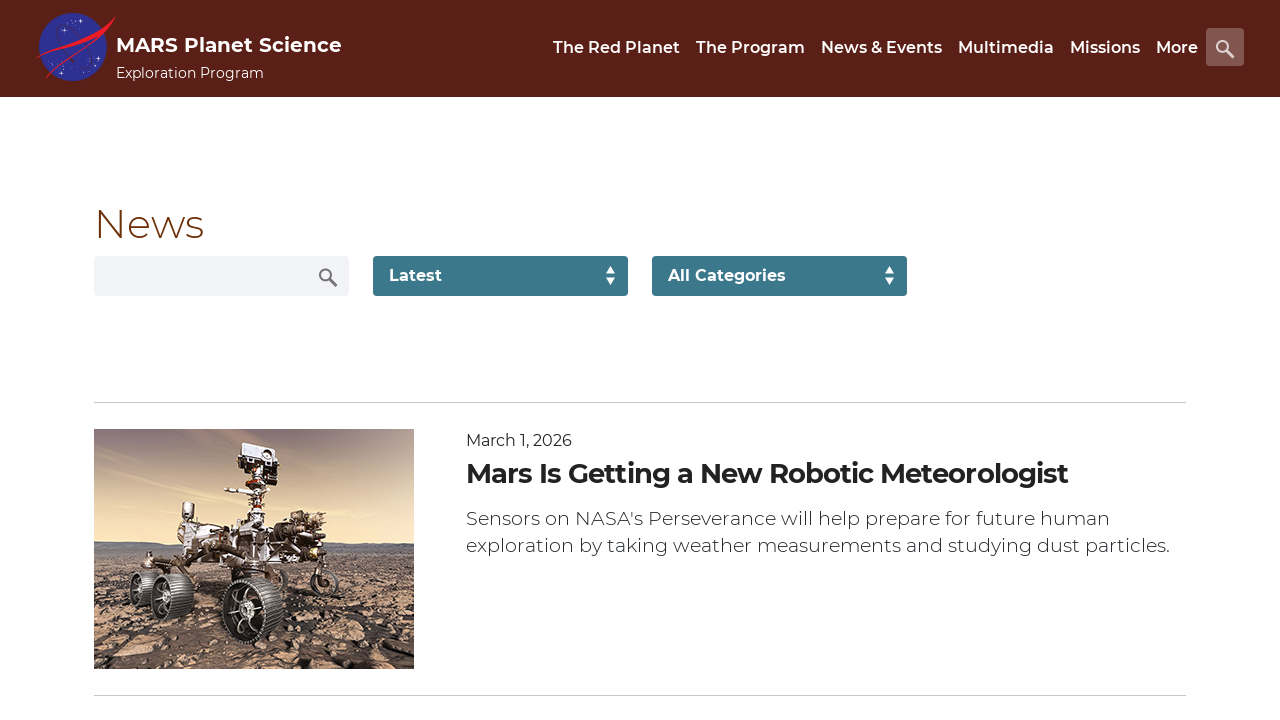

News title elements are present on page
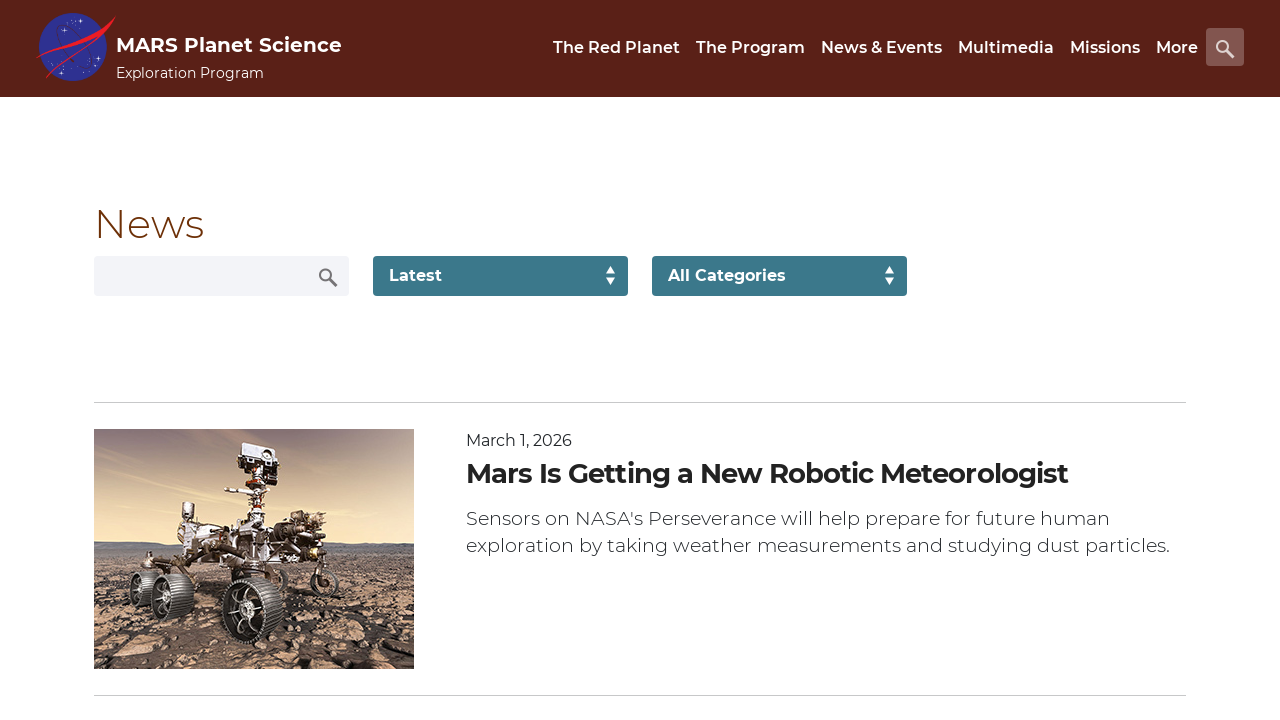

Article teaser body elements are present on page
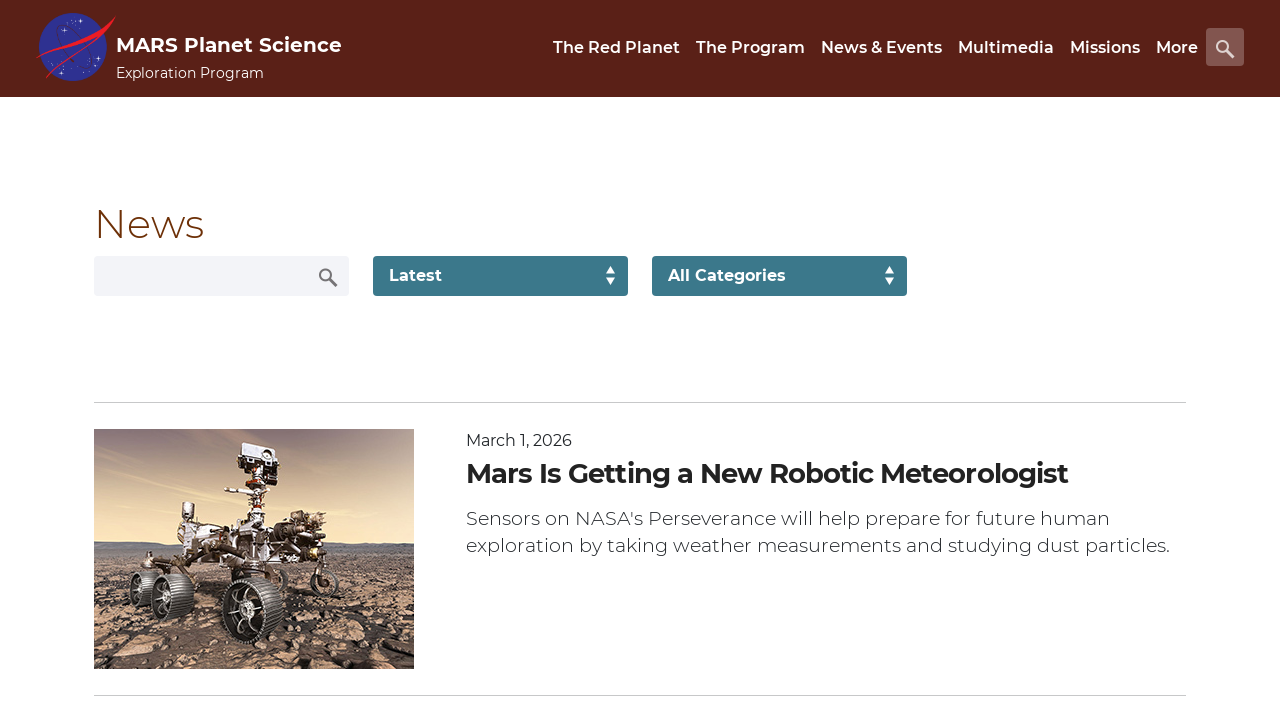

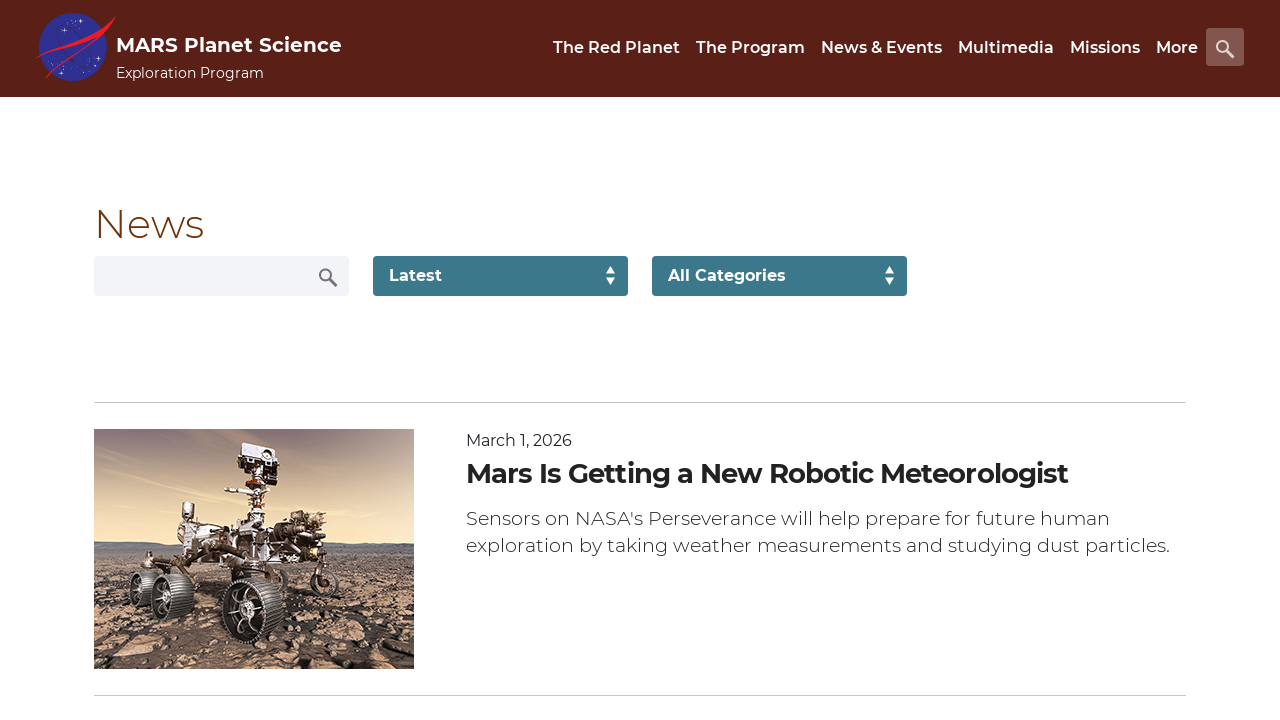